Tests navigation between comics on XKCD by clicking first, next, previous, random, and last comic buttons and verifying the comic display

Starting URL: http://www.xkcd.com

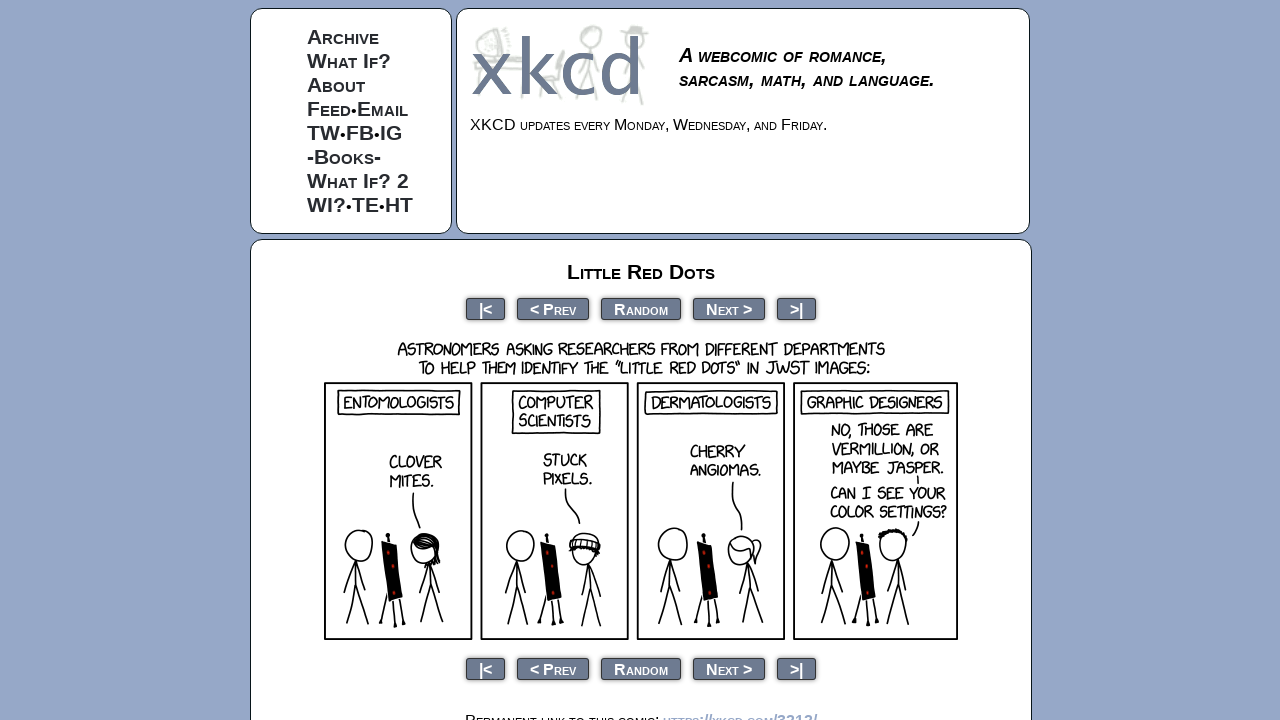

Waited for comic image to load on homepage
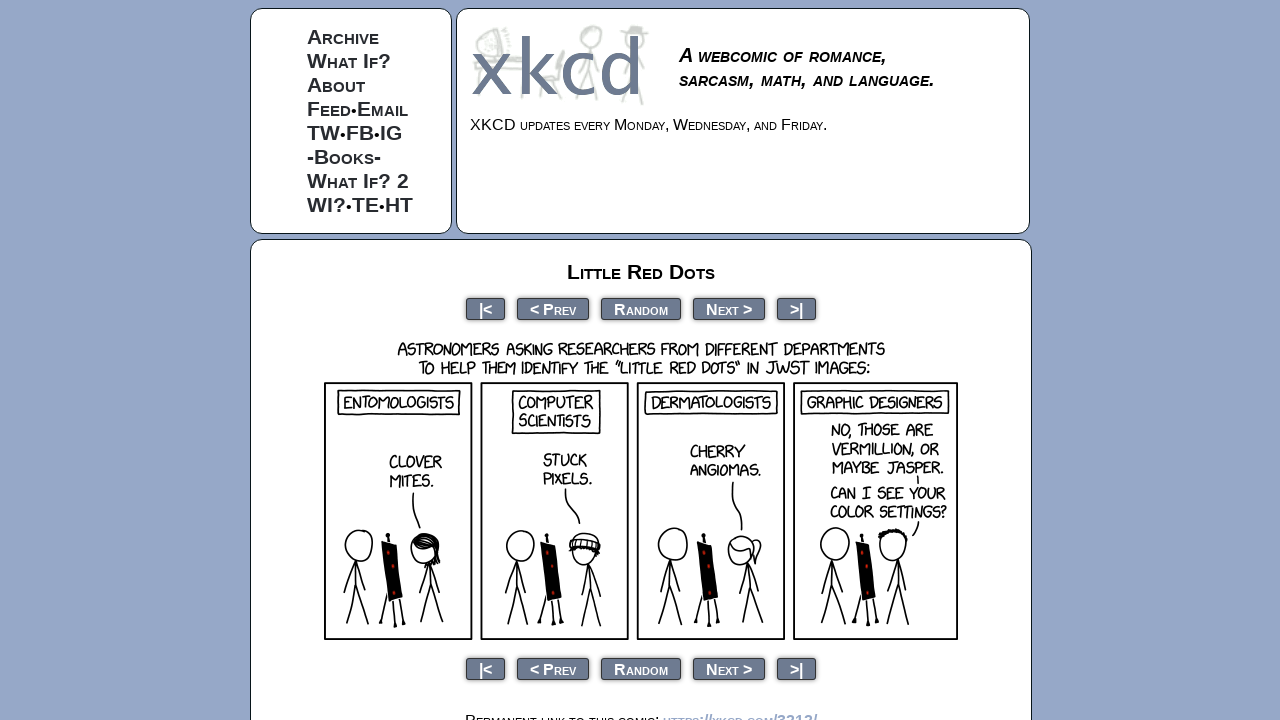

Clicked first comic button at (486, 308) on a[rel='start'], a:has-text('|<')
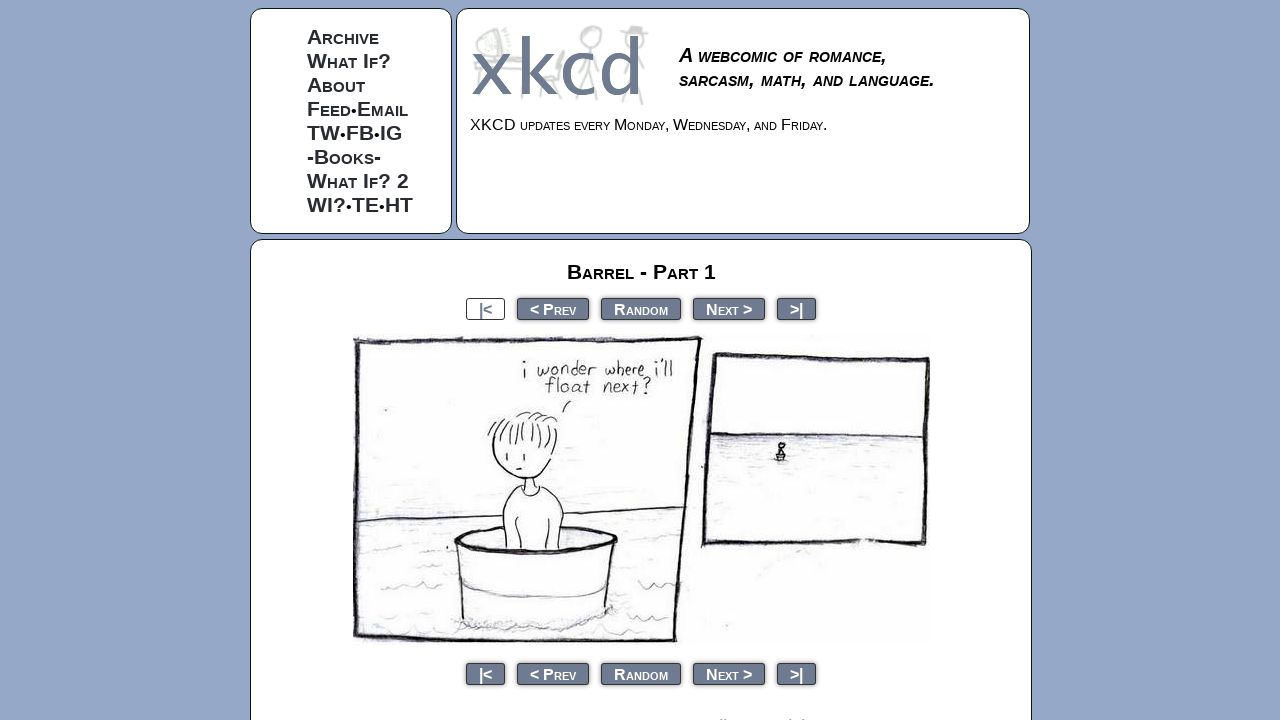

Verified navigation to comic 1
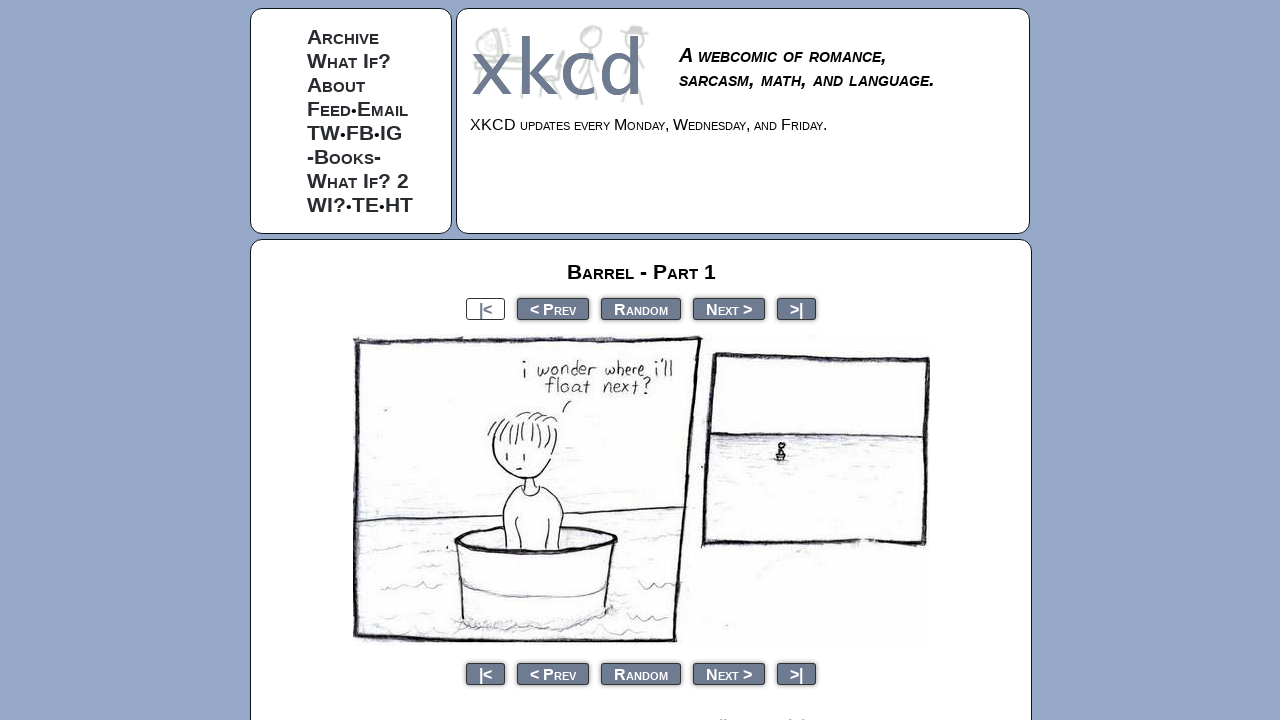

Verified comic 1 image is displayed
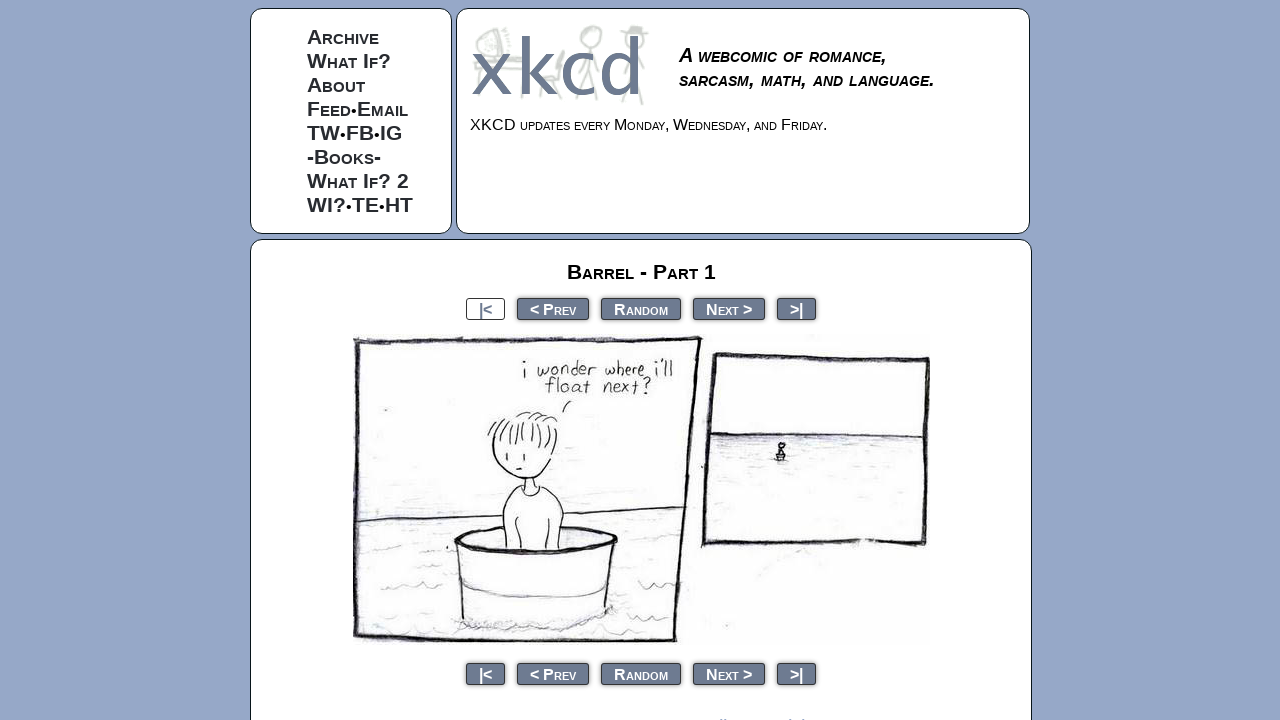

Clicked next comic button at (729, 308) on a[rel='next'], a:has-text('Next >')
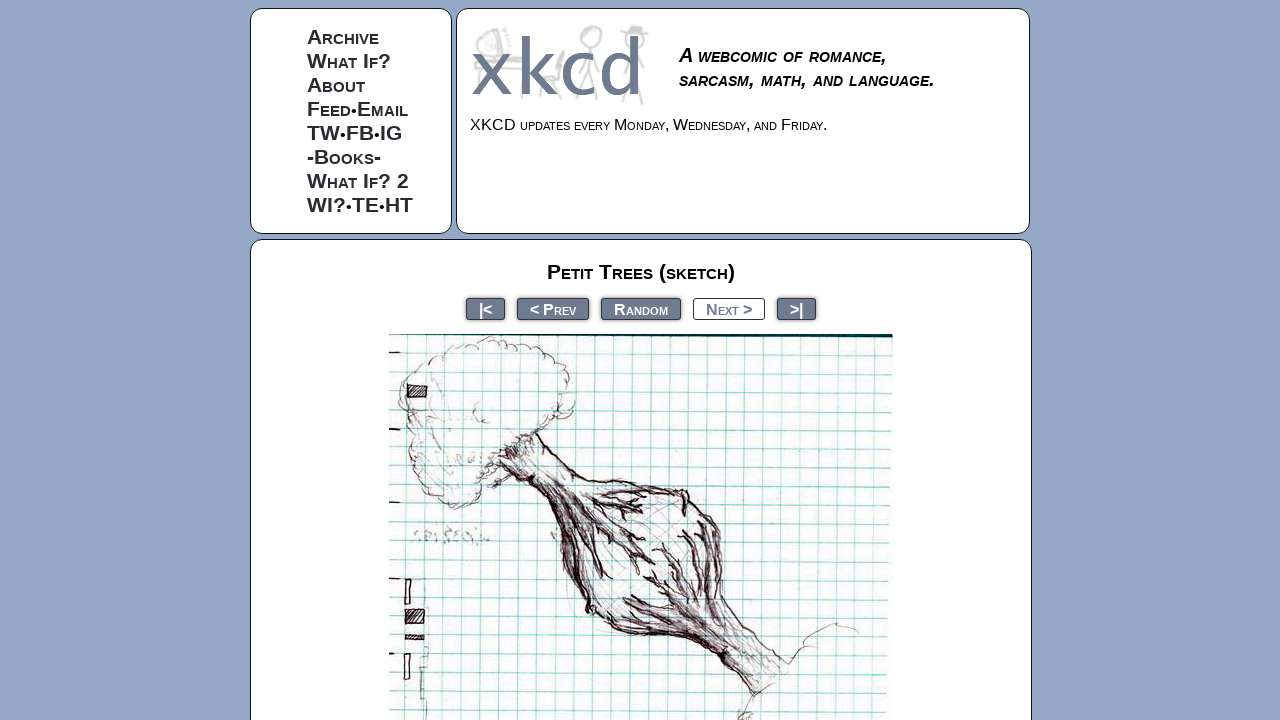

Verified navigation to comic 2
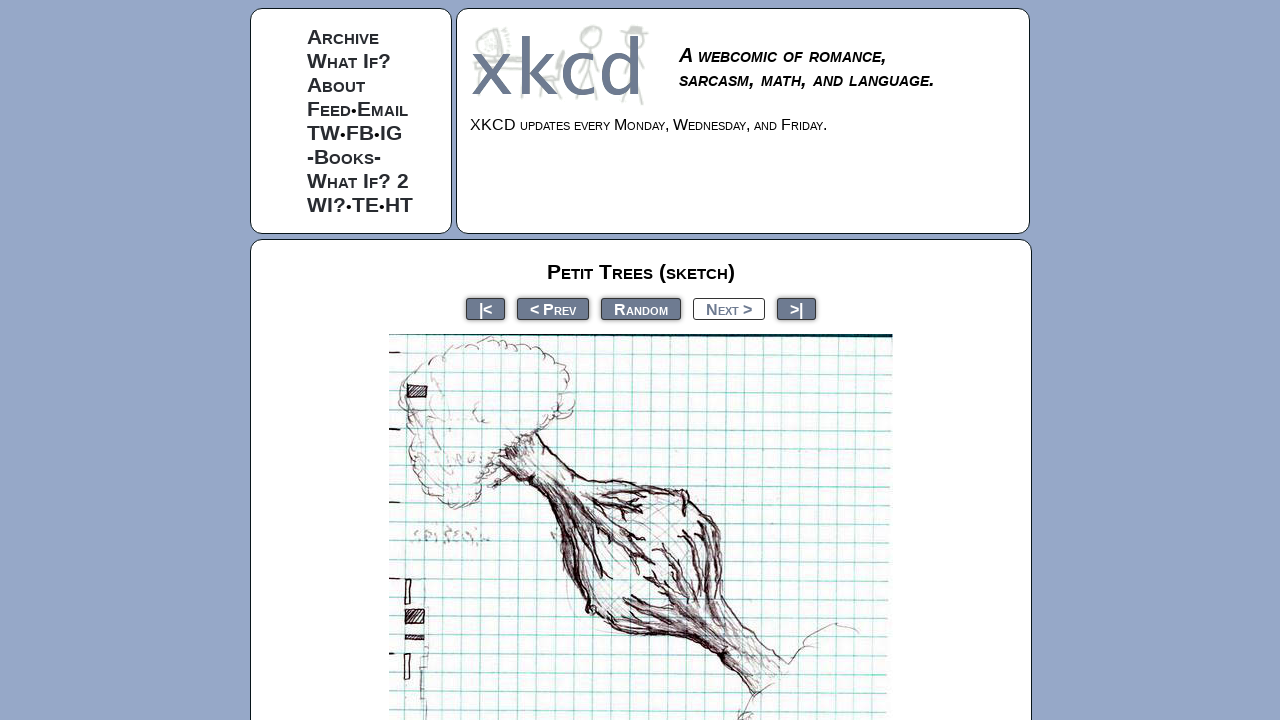

Verified comic 2 image is displayed
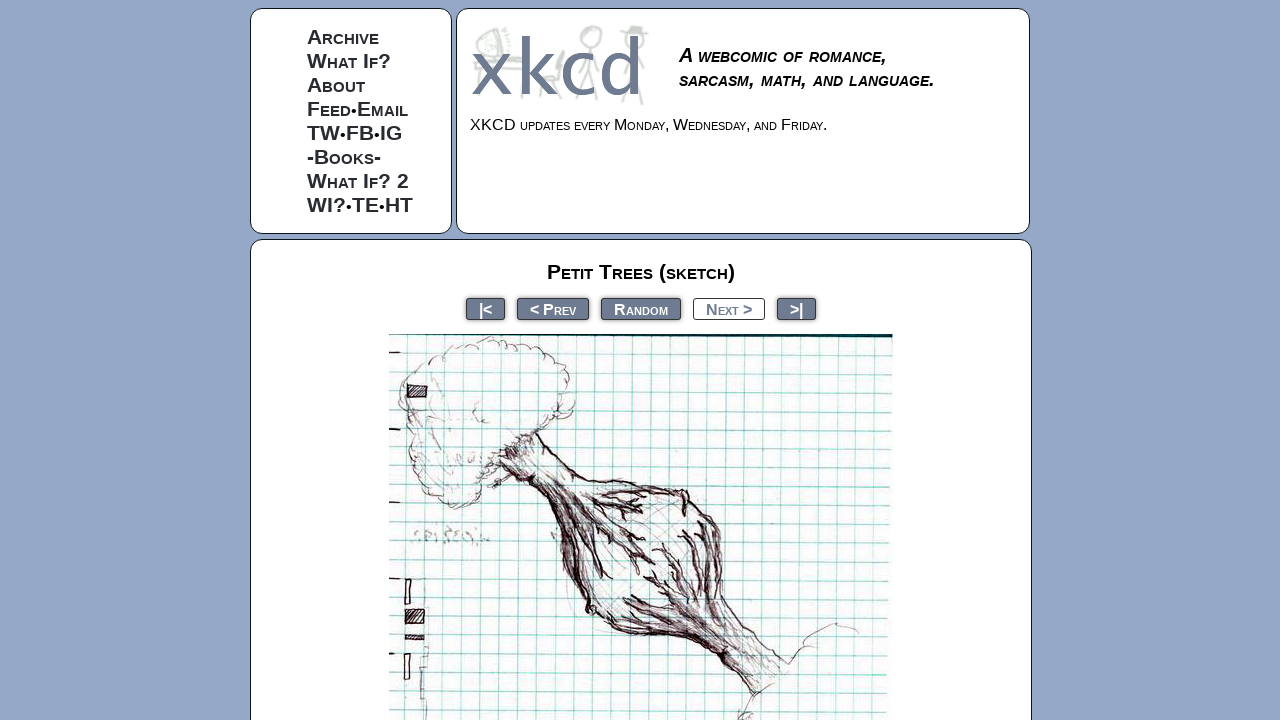

Clicked previous comic button at (553, 308) on a[rel='prev'], a:has-text('< Prev')
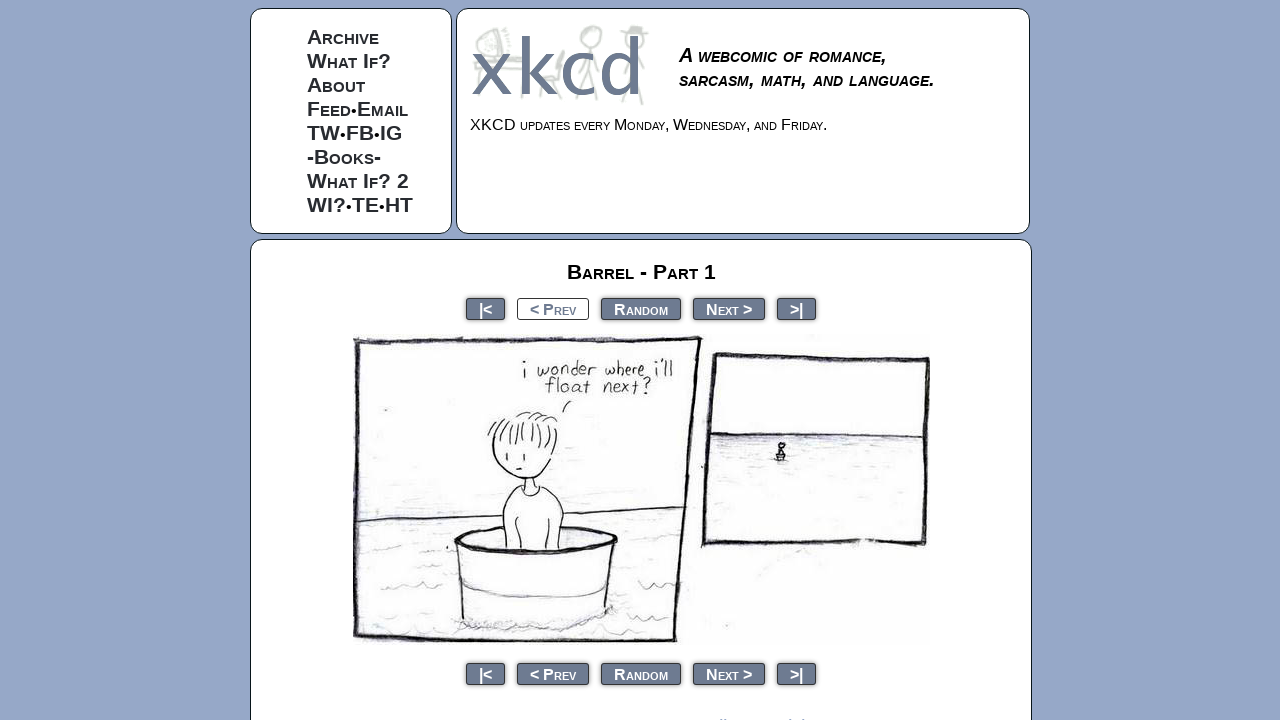

Verified navigation back to comic 1
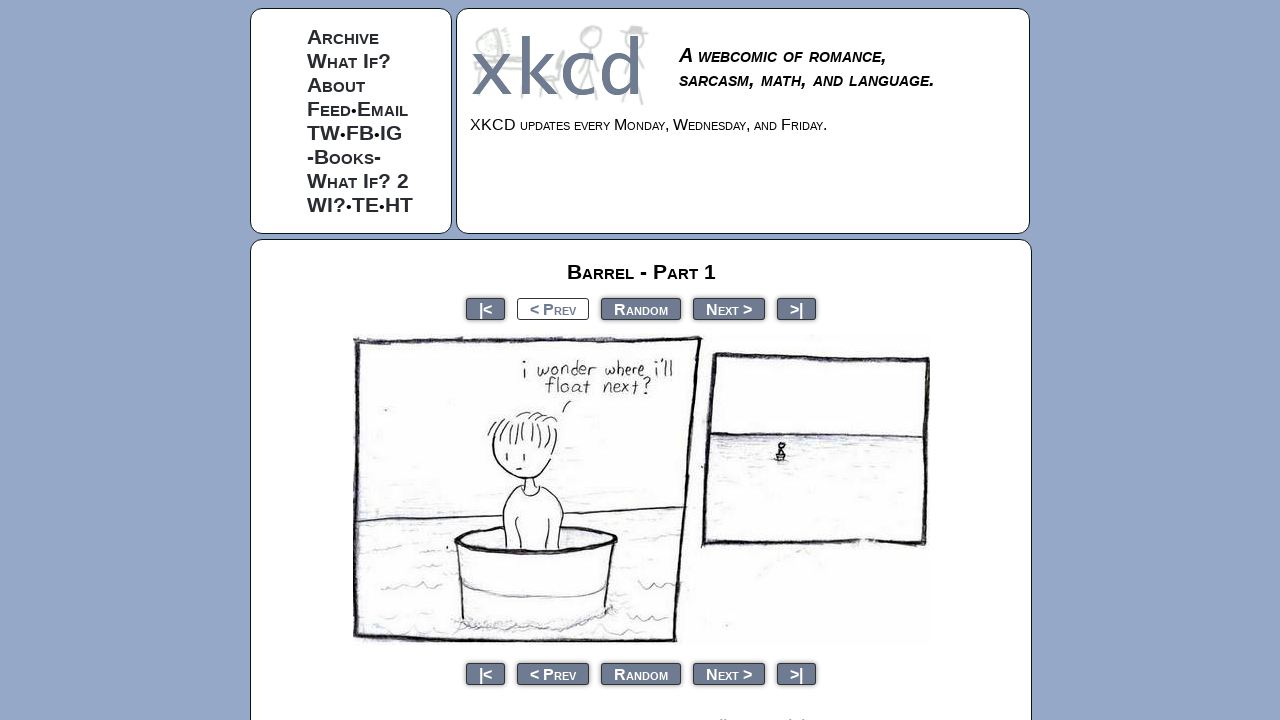

Verified comic 1 image is displayed after previous navigation
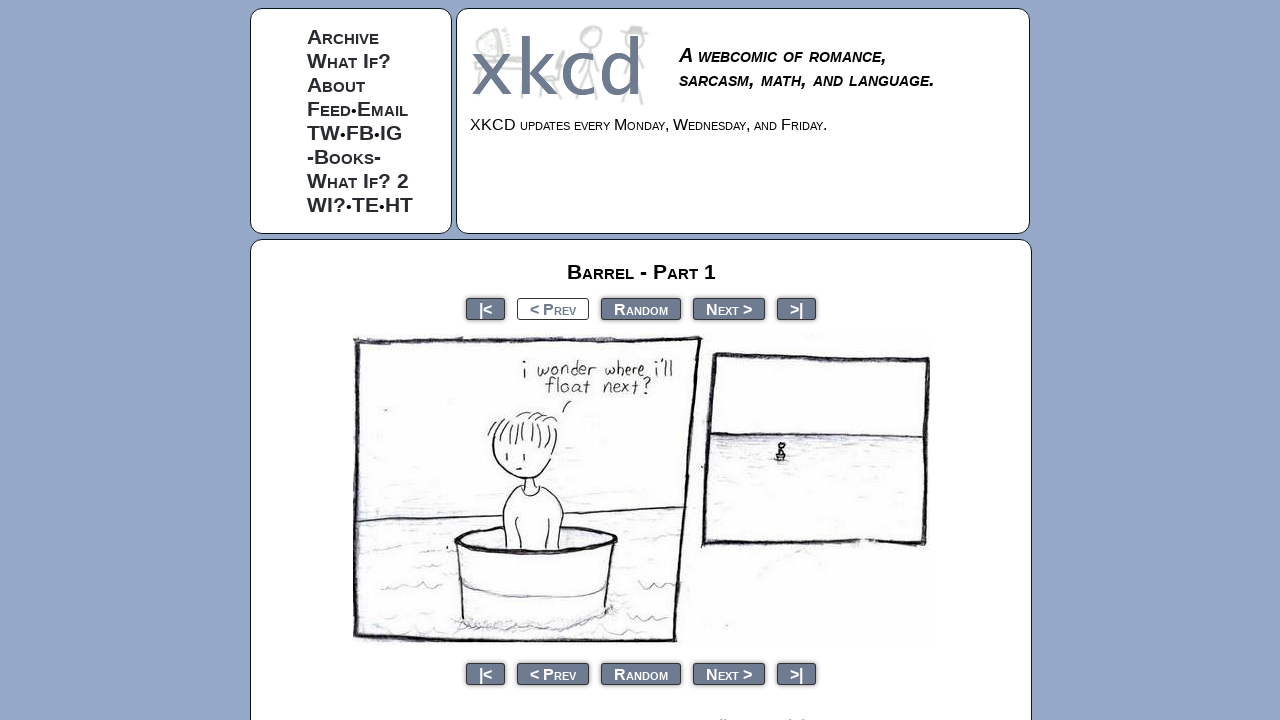

Clicked random comic button at (641, 308) on a:has-text('Random')
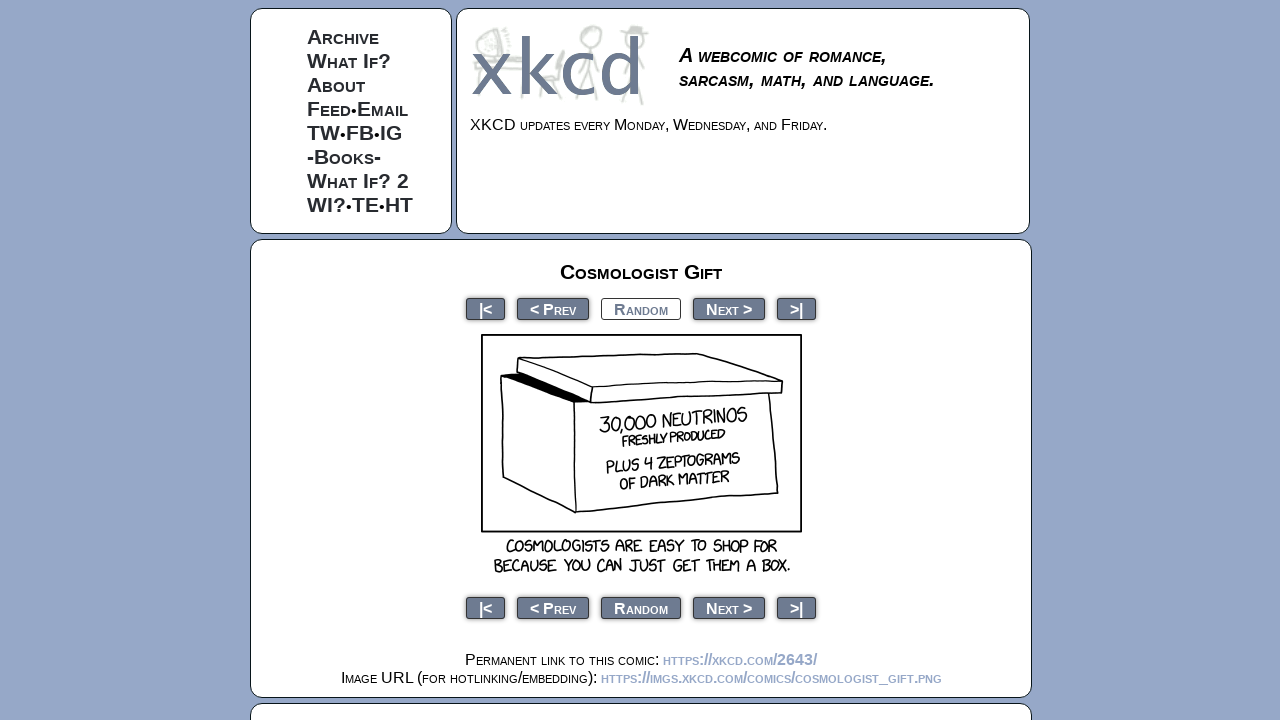

Verified random comic image is displayed
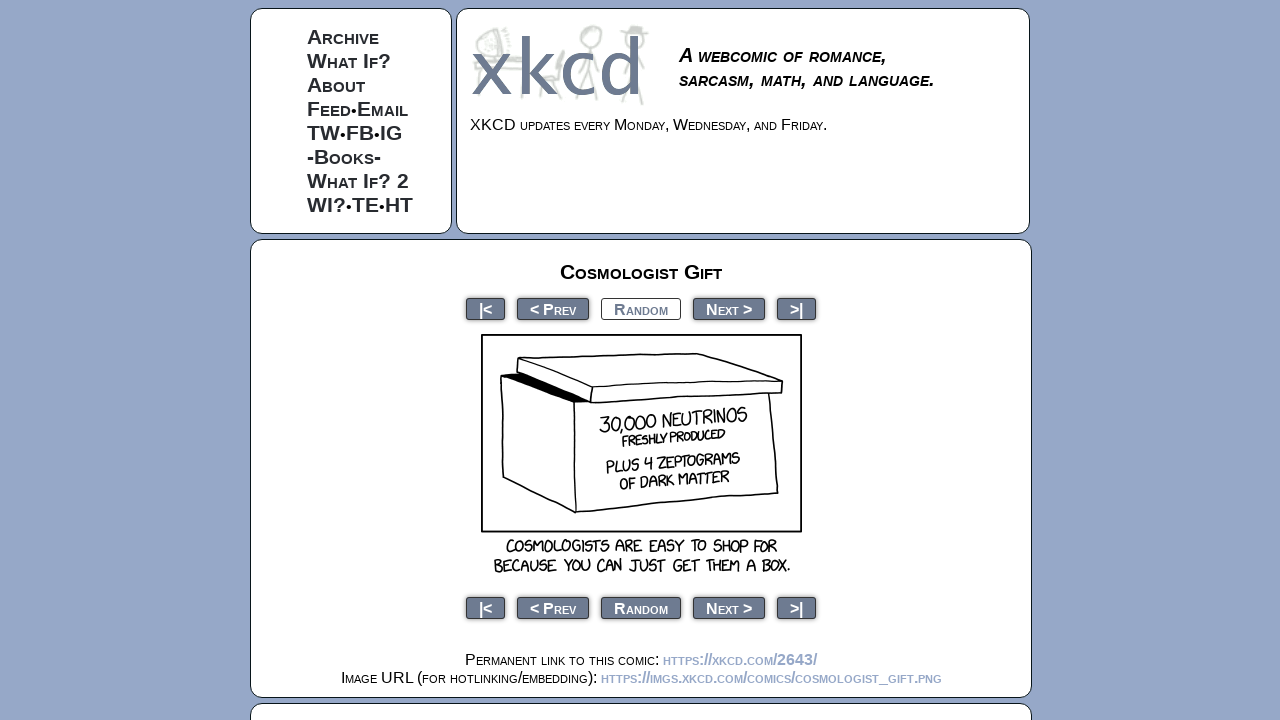

Clicked last comic button to return to latest at (796, 308) on a[rel='end'], a:has-text('>|')
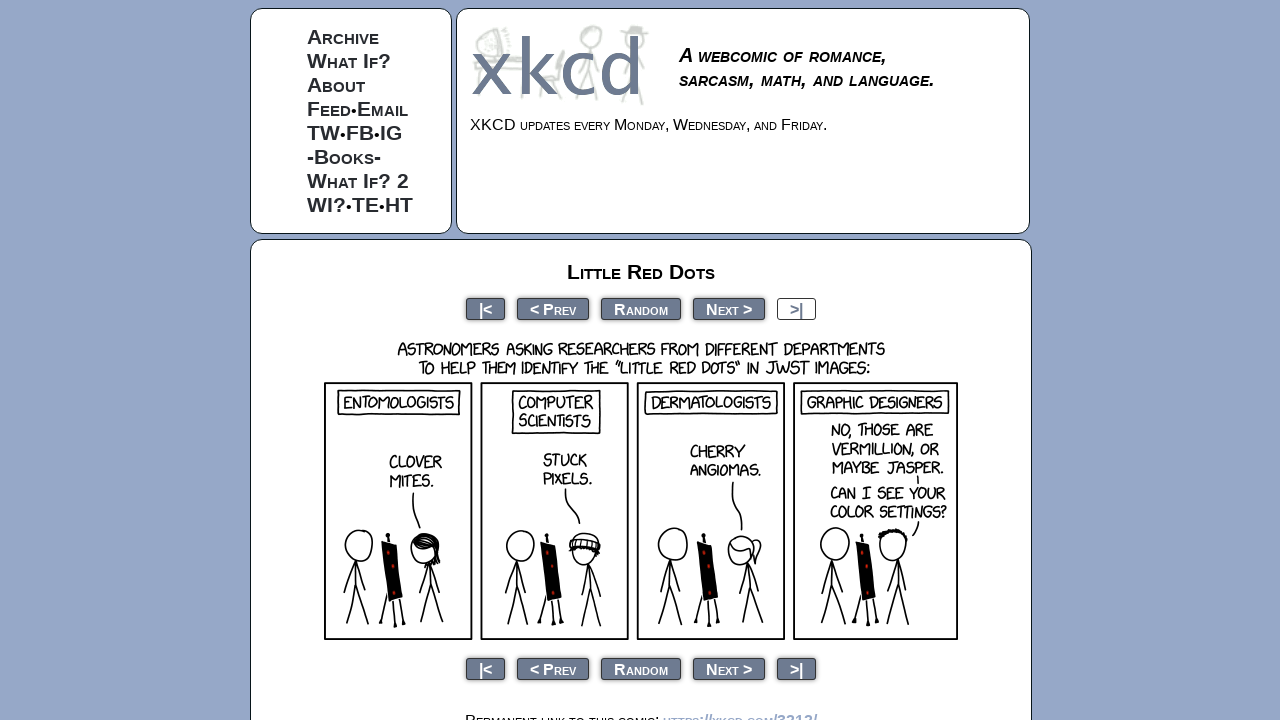

Verified latest comic image is displayed
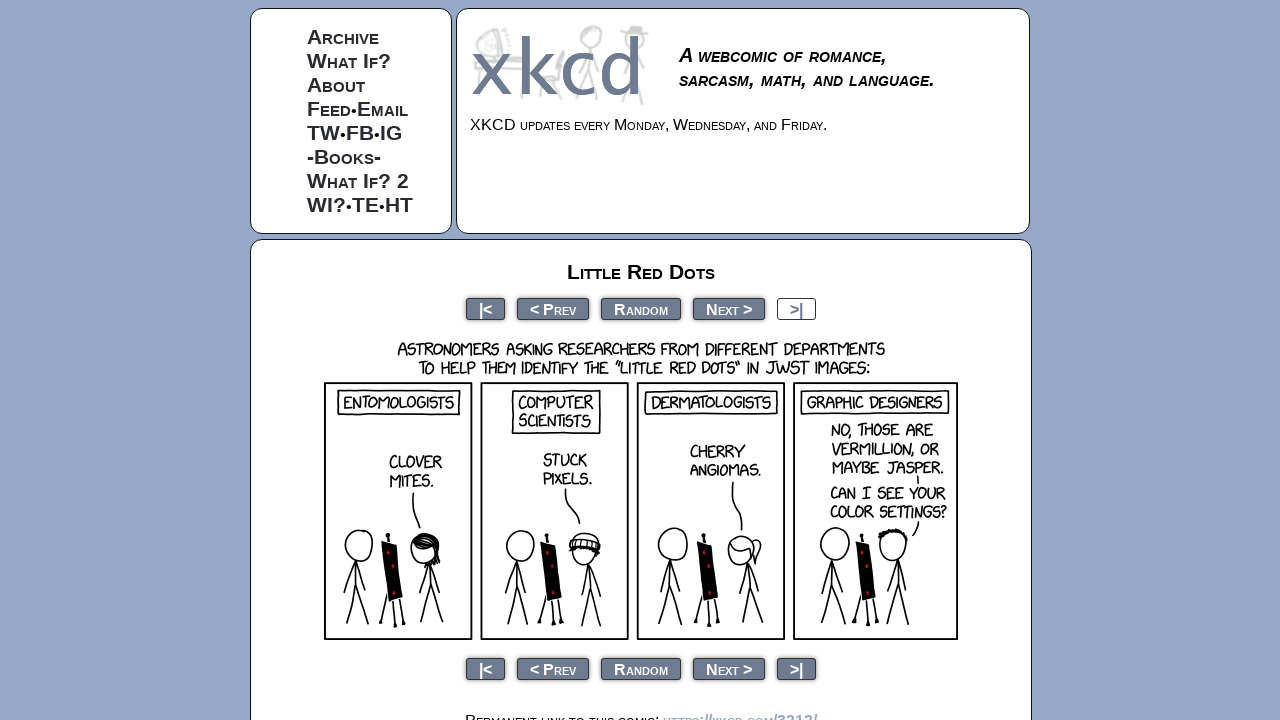

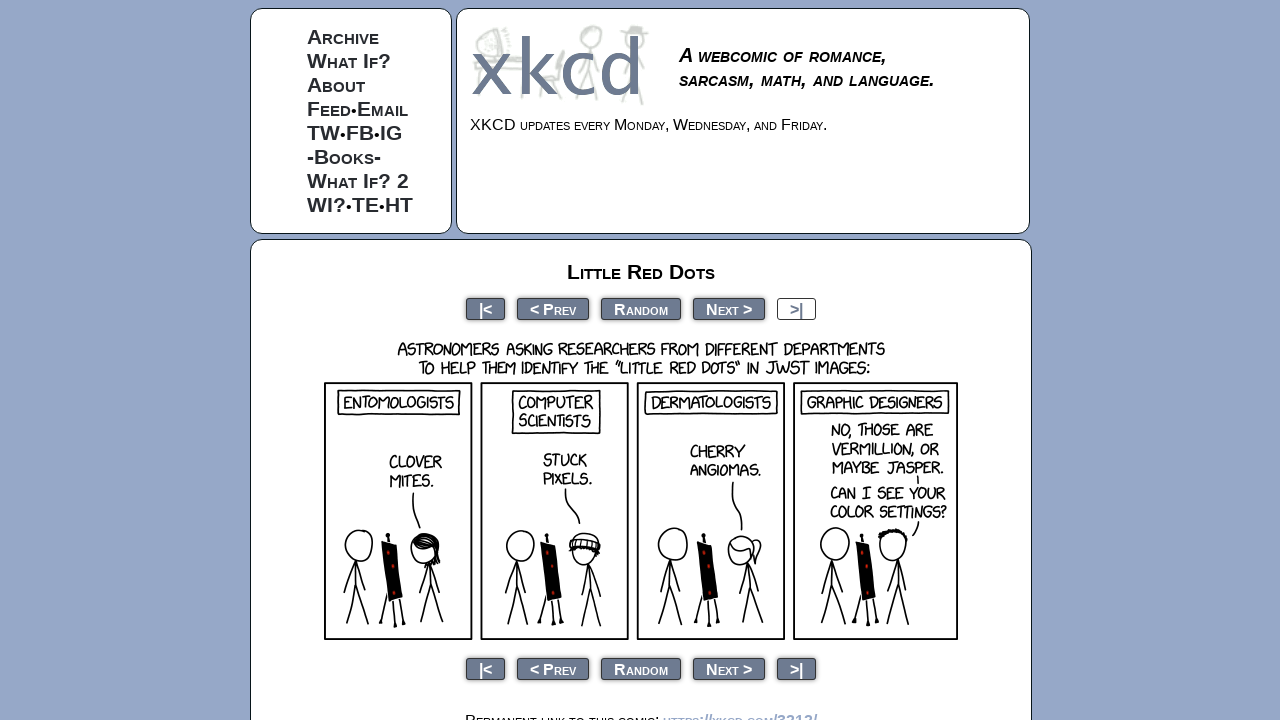